Tests waiting for JavaScript async callback to signal when message queue processing is complete

Starting URL: https://eviltester.github.io/synchole/messages.html

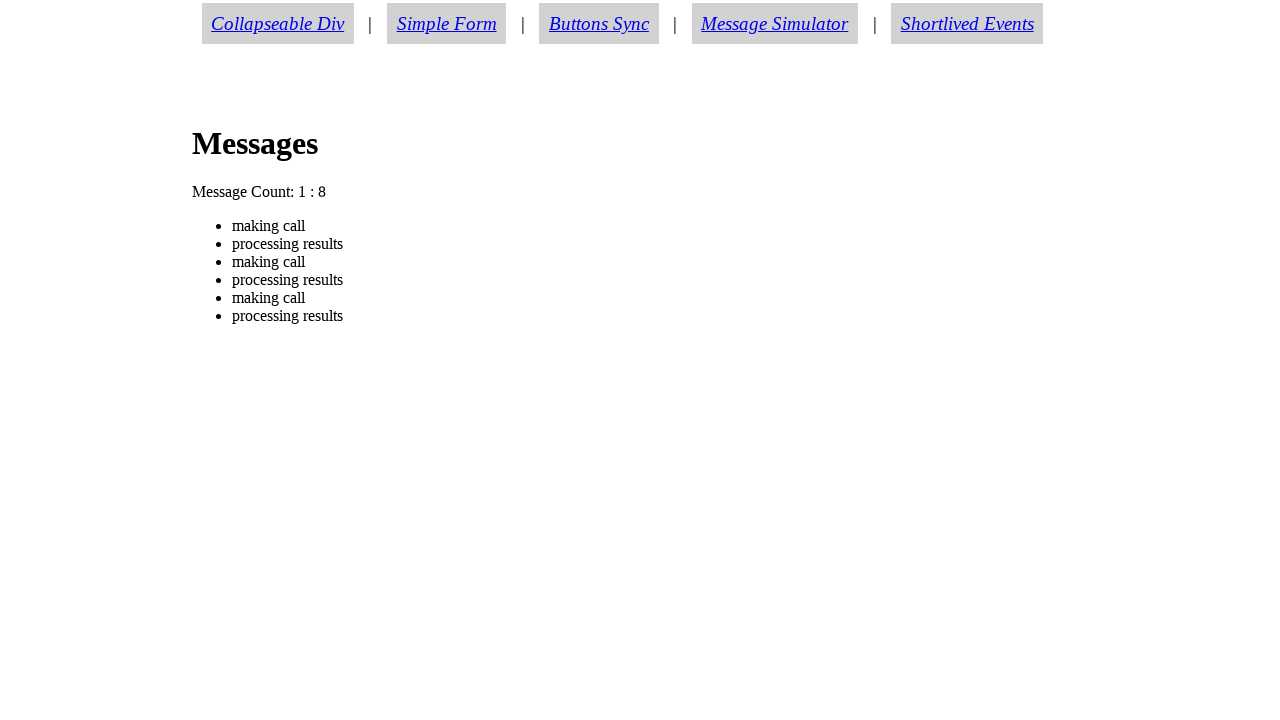

Executed async script to wait for message queue to be empty
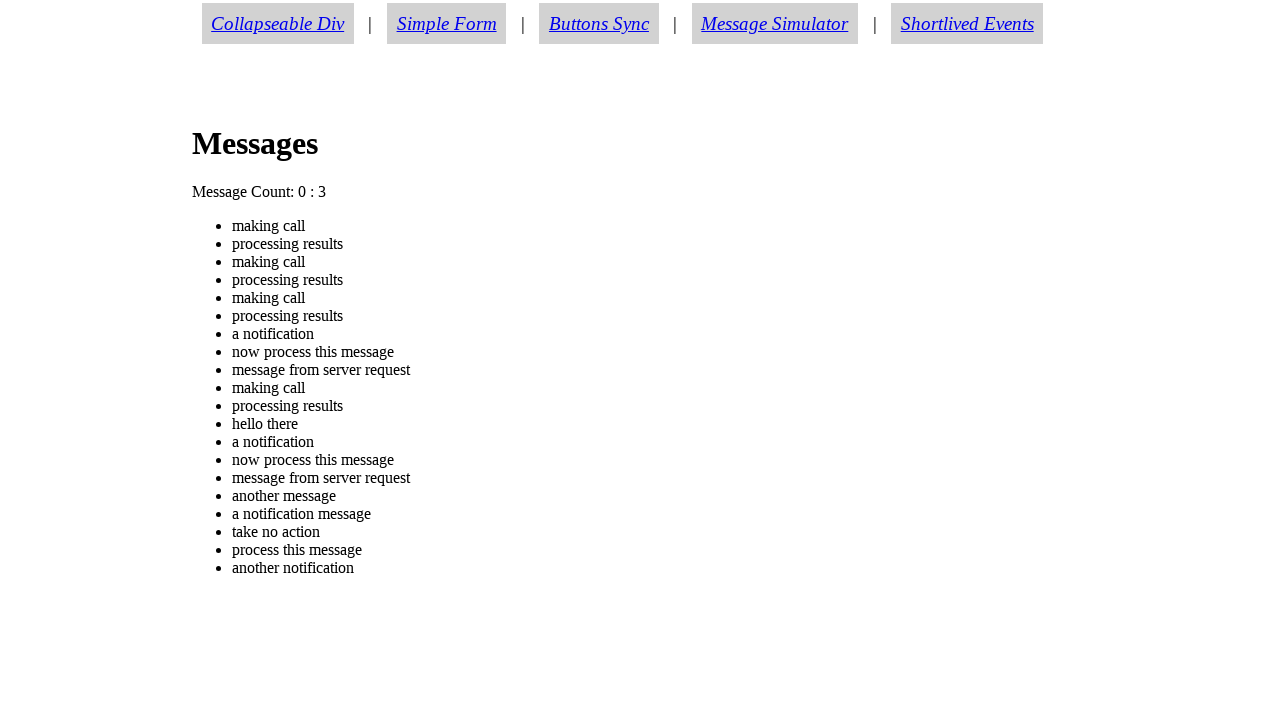

Message count text updated to 'Message Count: 0 : 0'
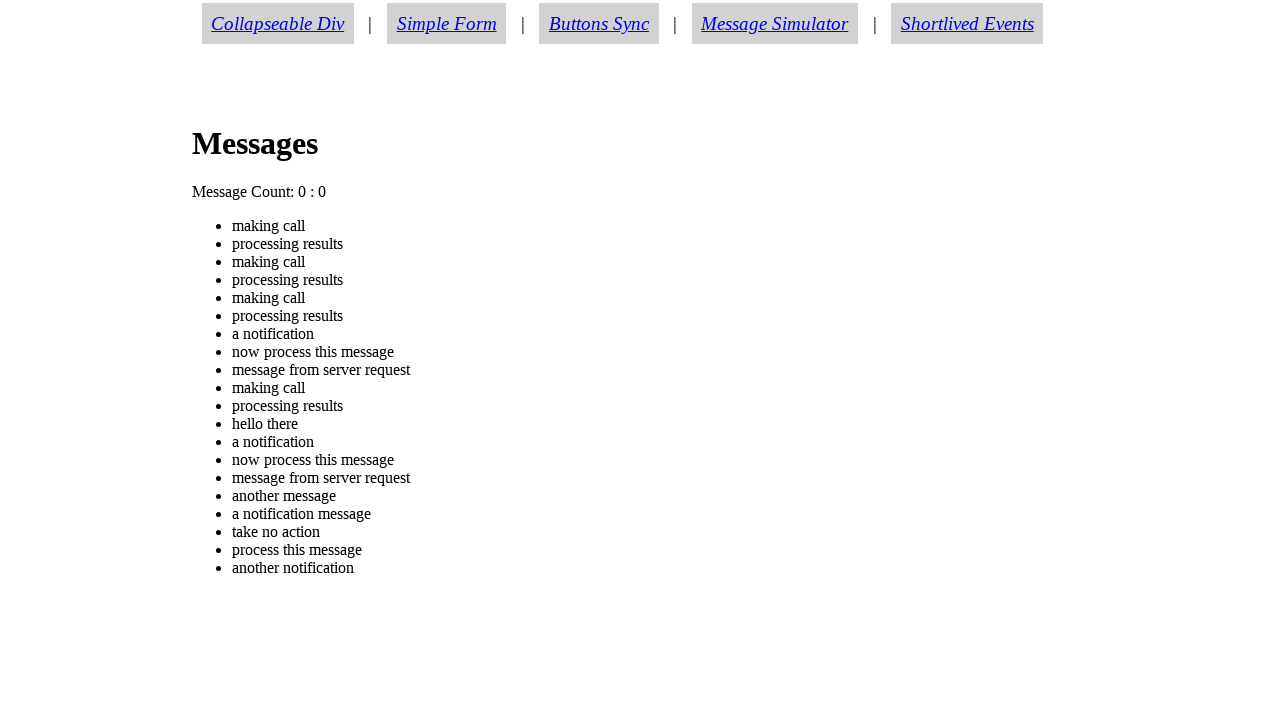

Verified message count text matches expected value 'Message Count: 0 : 0'
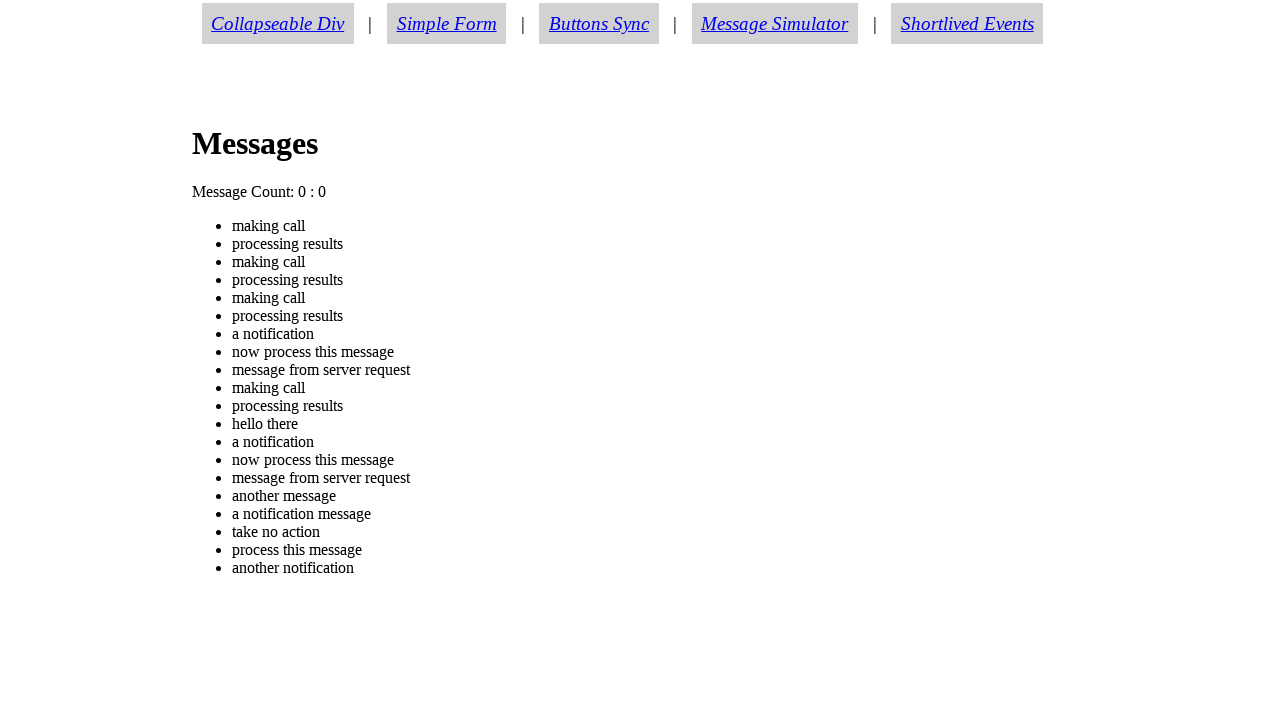

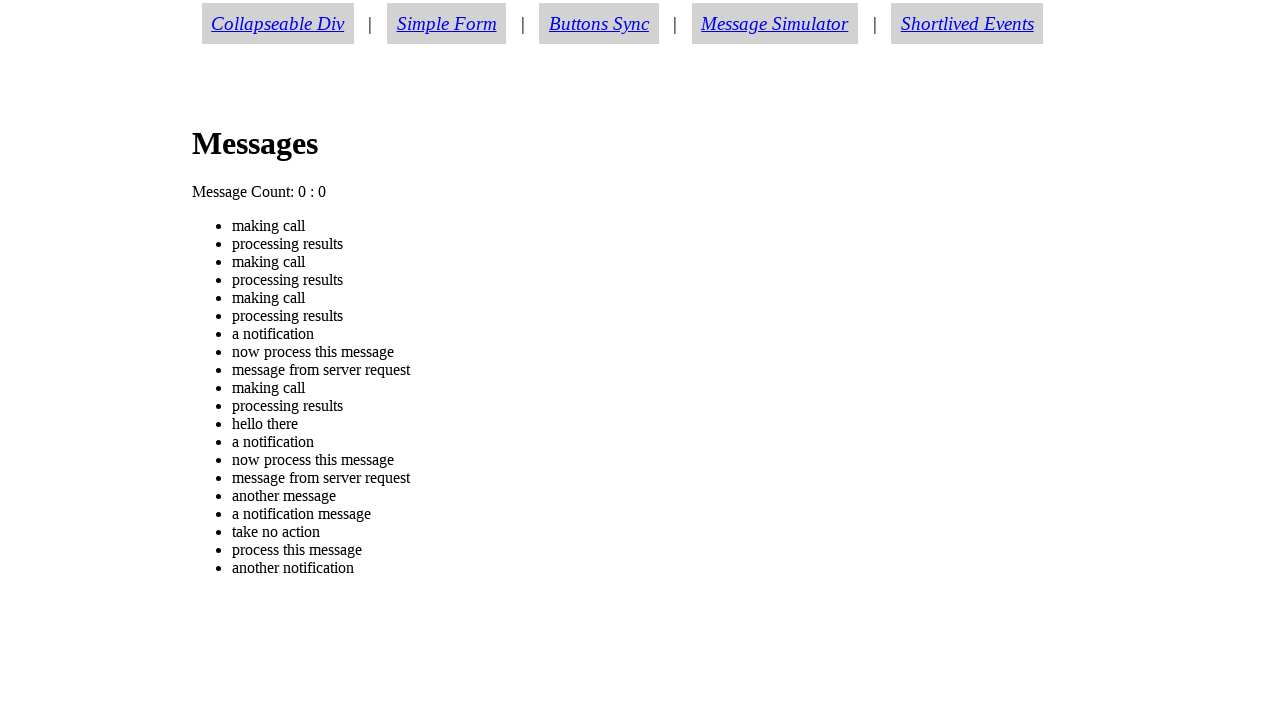